Tests a wait scenario by clicking a button and verifying that a paragraph element appears, using soft assertions to collect all failures

Starting URL: https://testeroprogramowania.github.io/selenium/wait2.html

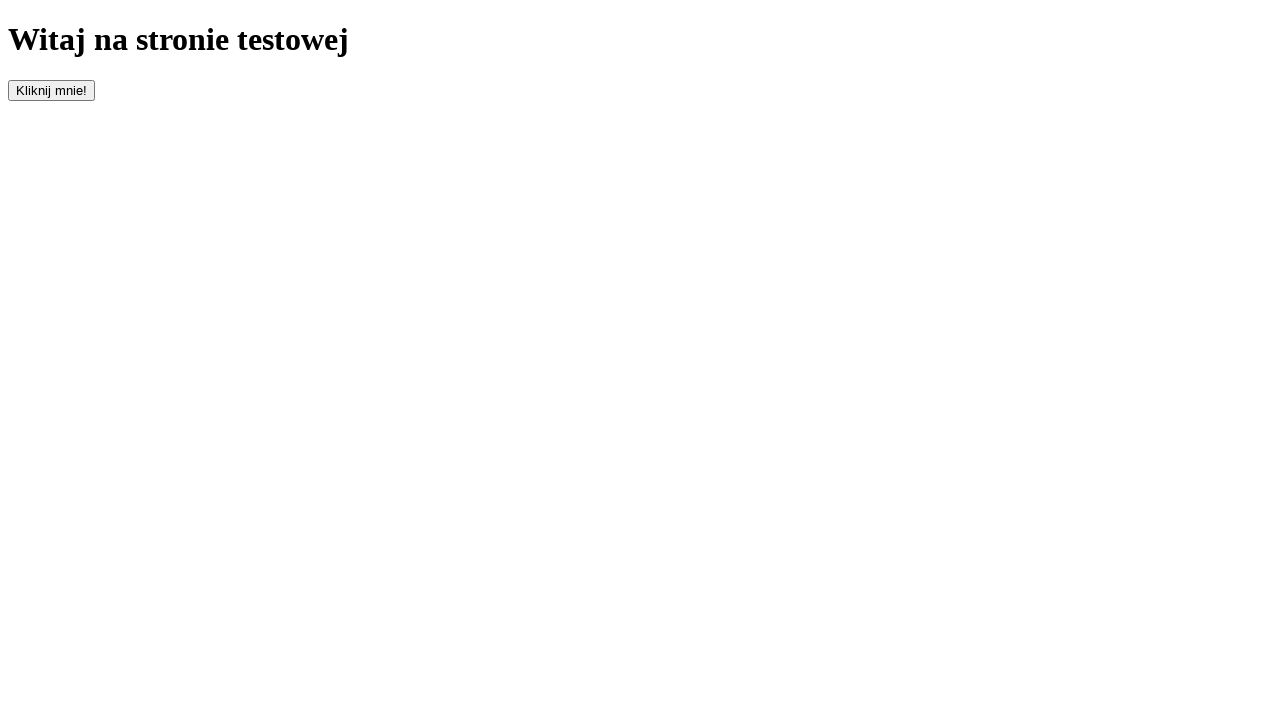

Navigated to wait scenario test page
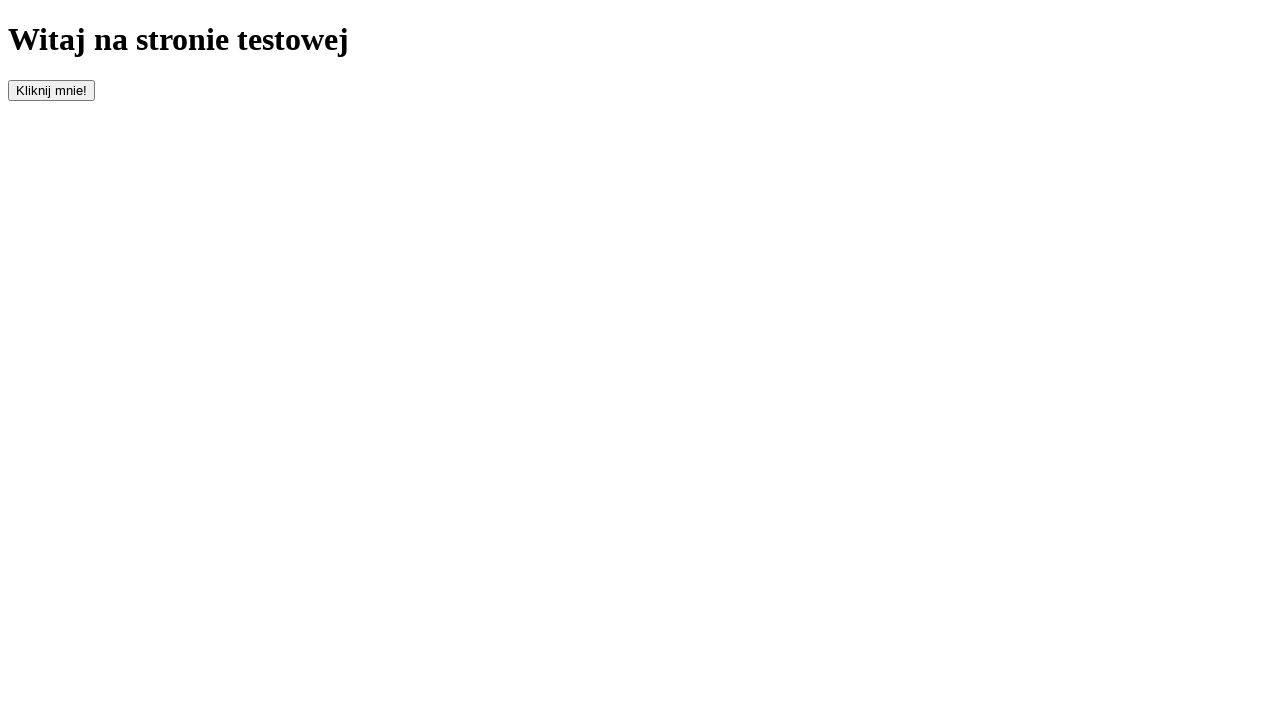

Clicked button to trigger element appearance at (52, 90) on button
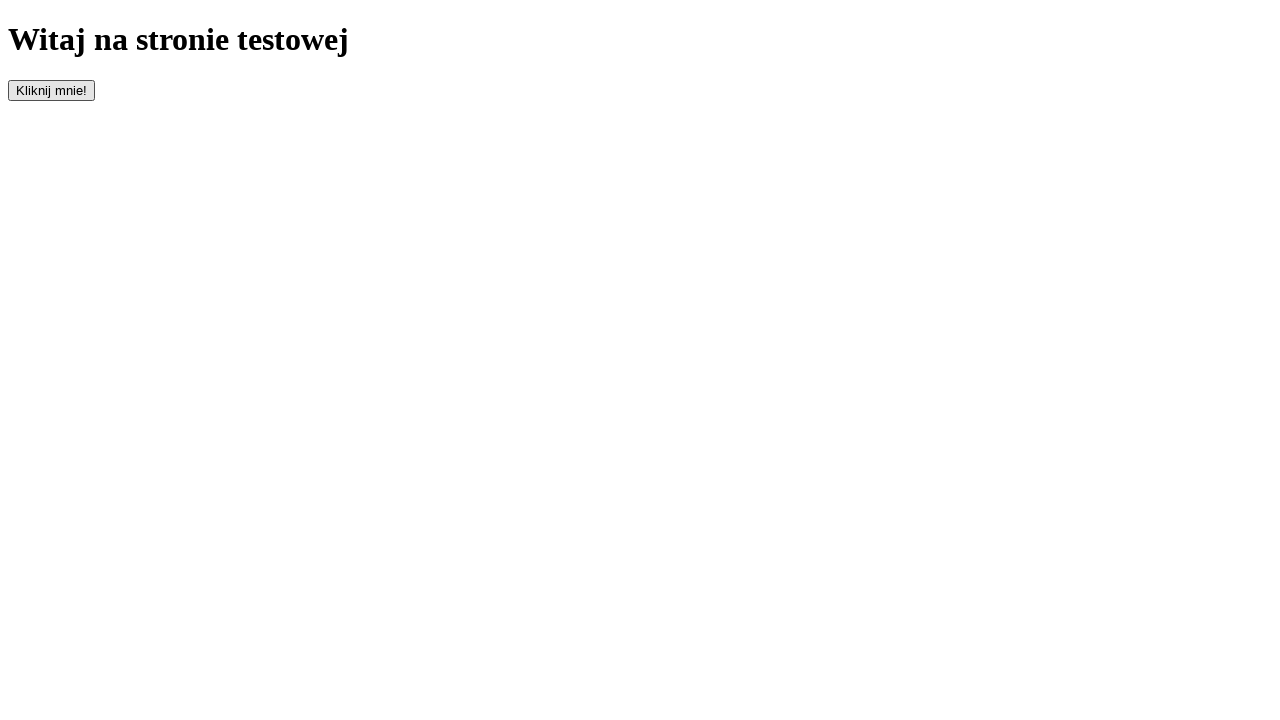

Paragraph element appeared on page
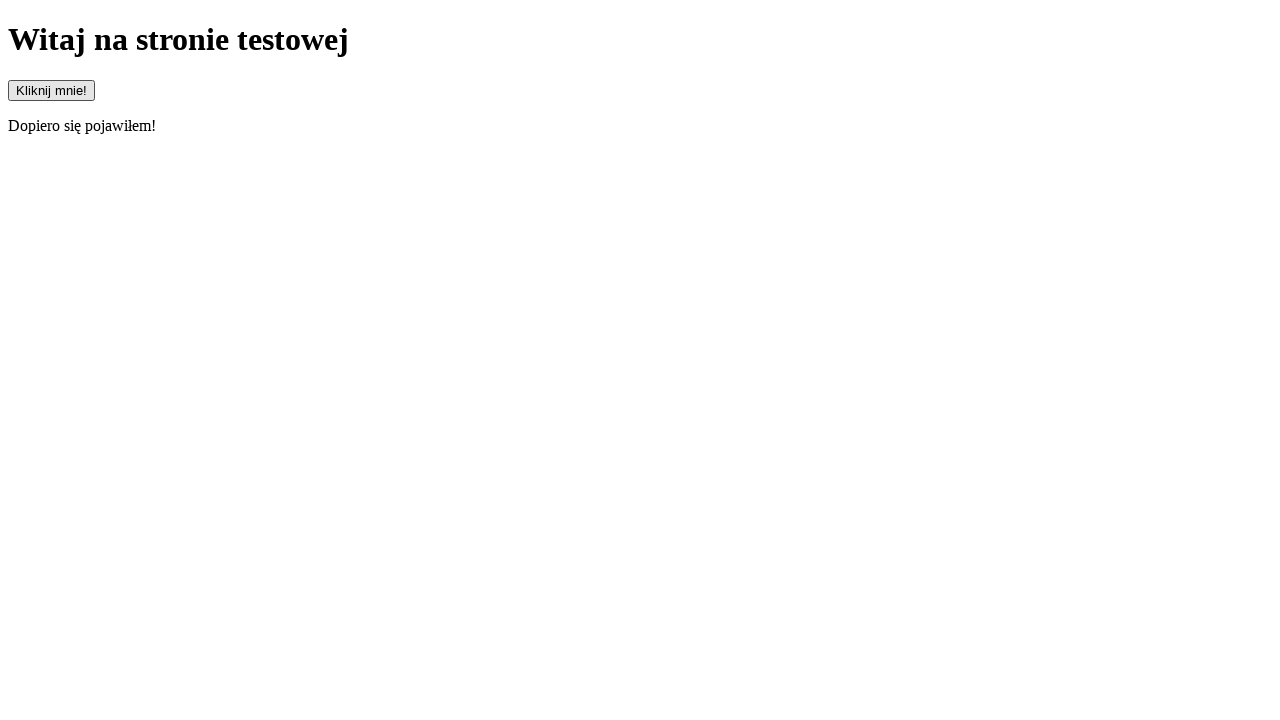

Verified paragraph element is visible
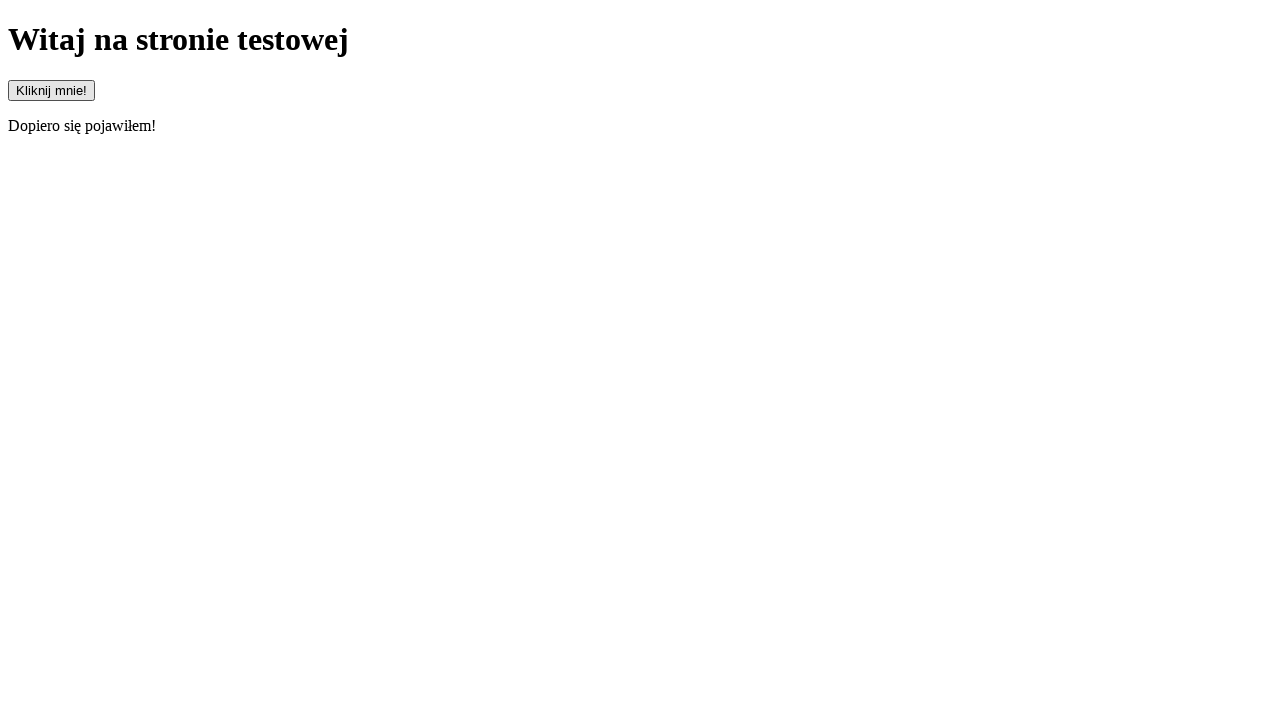

Verified paragraph text starts with 'Dopiero'
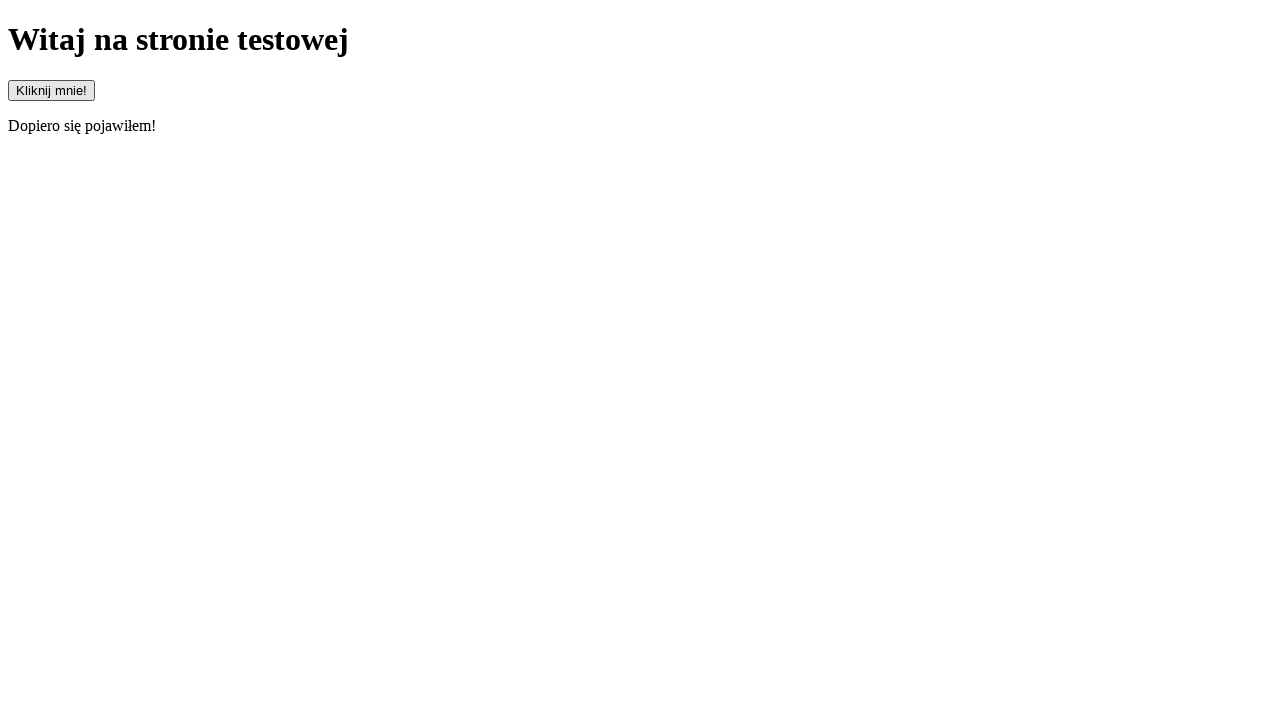

Verified paragraph text does not start with 'Pojawiłem'
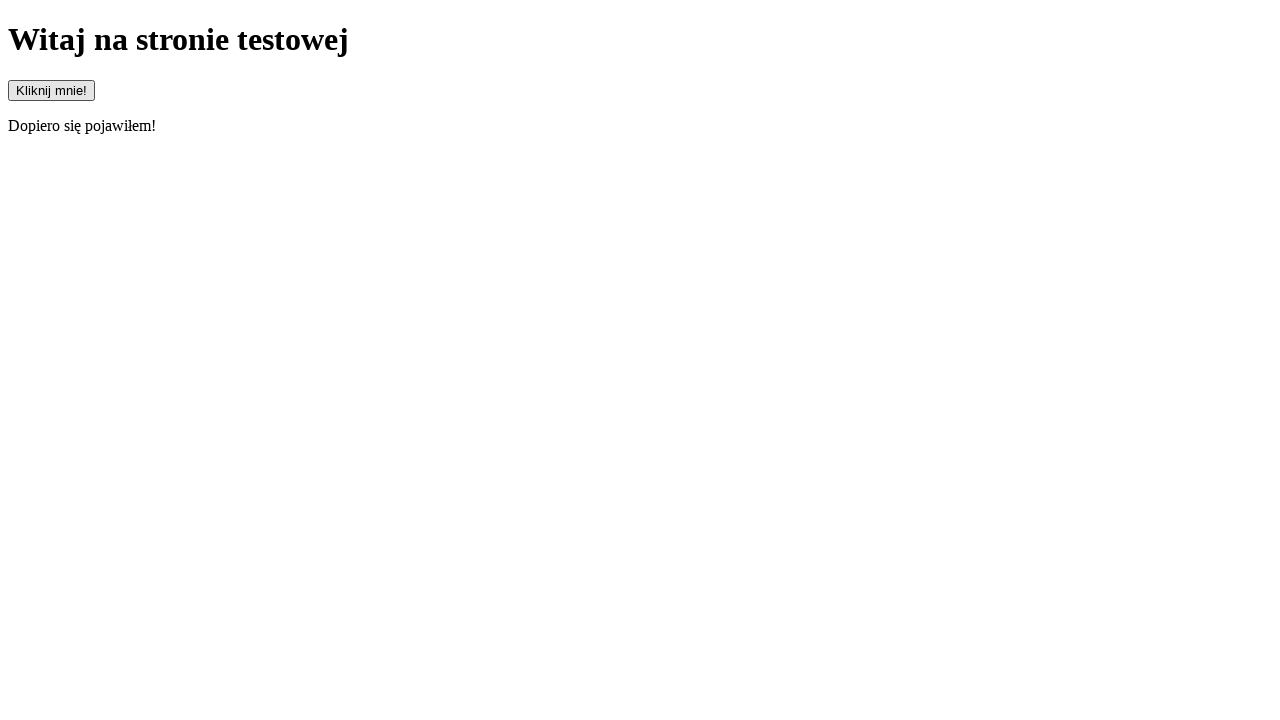

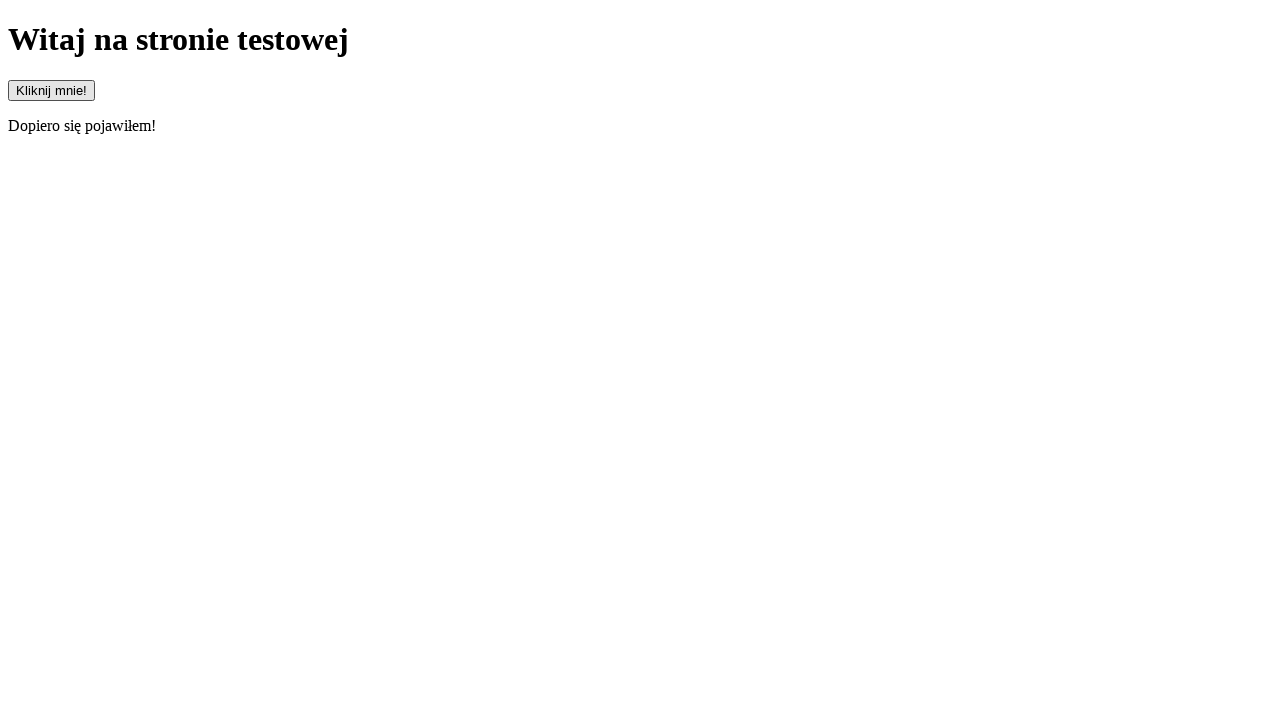